Tests child browser window handling by clicking a link that opens a new window, then captures the handles of all open windows.

Starting URL: https://the-internet.herokuapp.com/windows

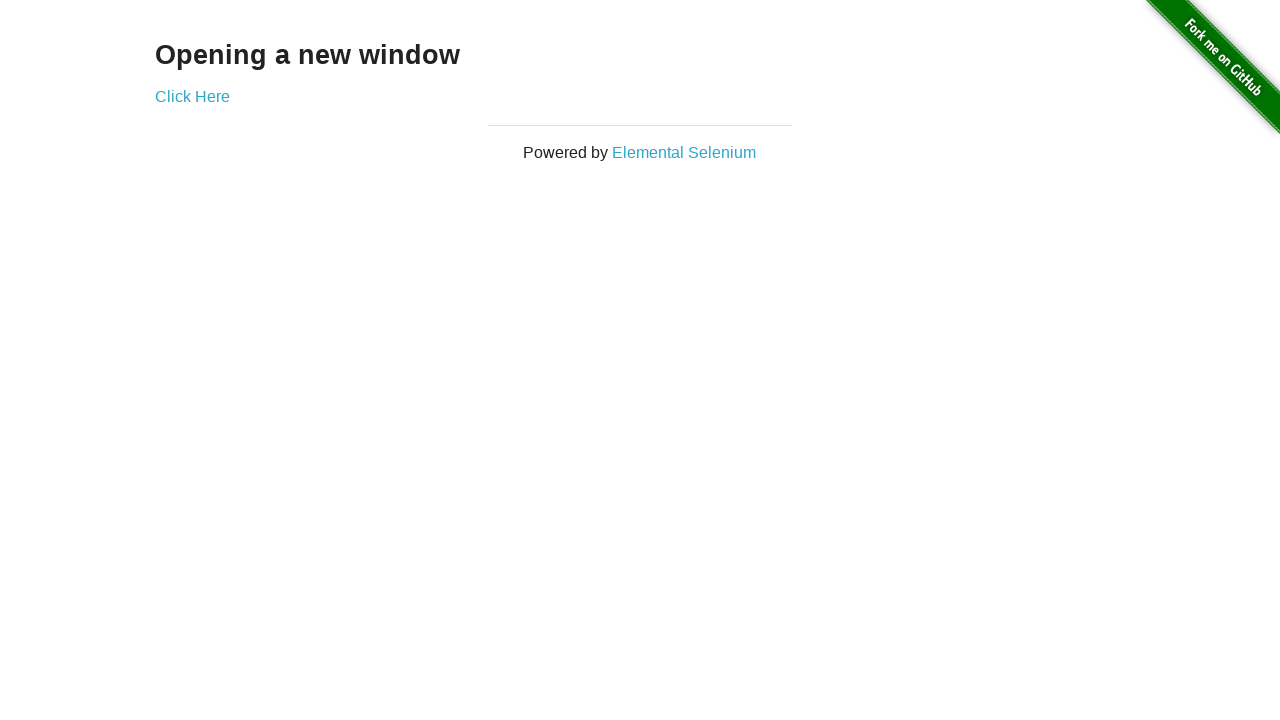

Stored parent window handle
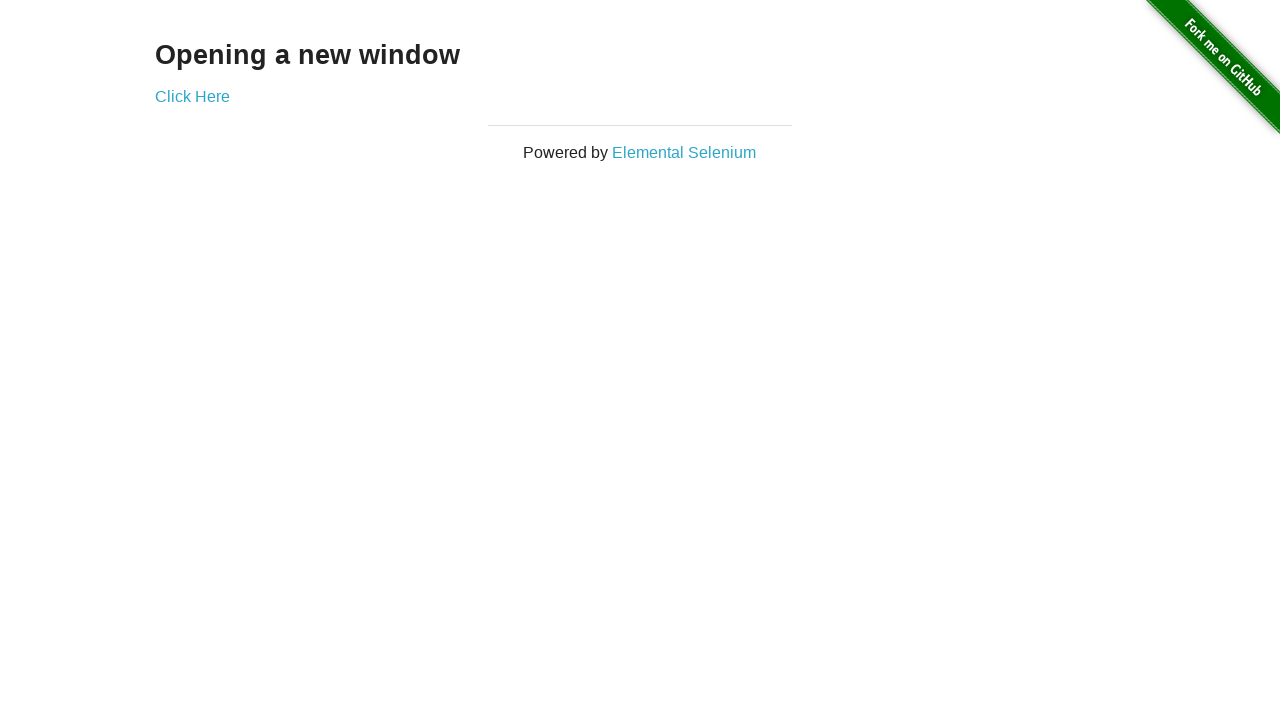

Clicked 'Click Here' link to open new window at (192, 96) on text=Click Here
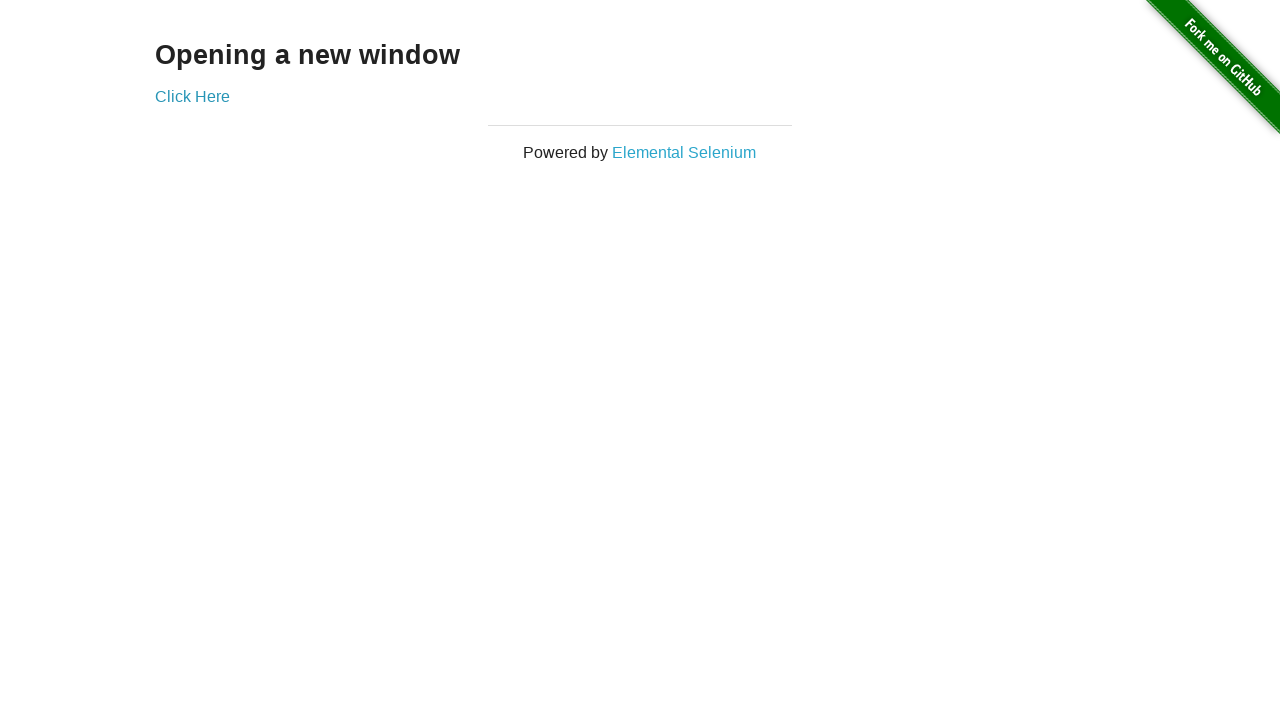

Waited 2000ms for new window to open
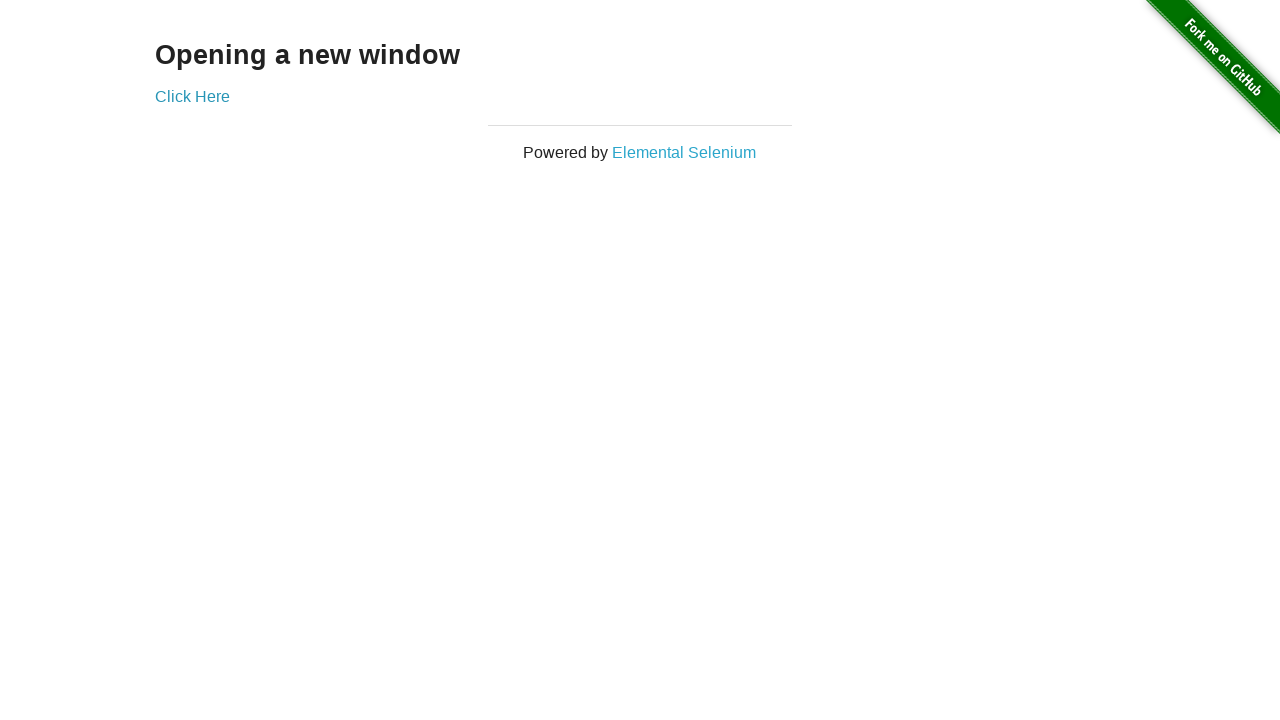

Retrieved all open pages/windows from context
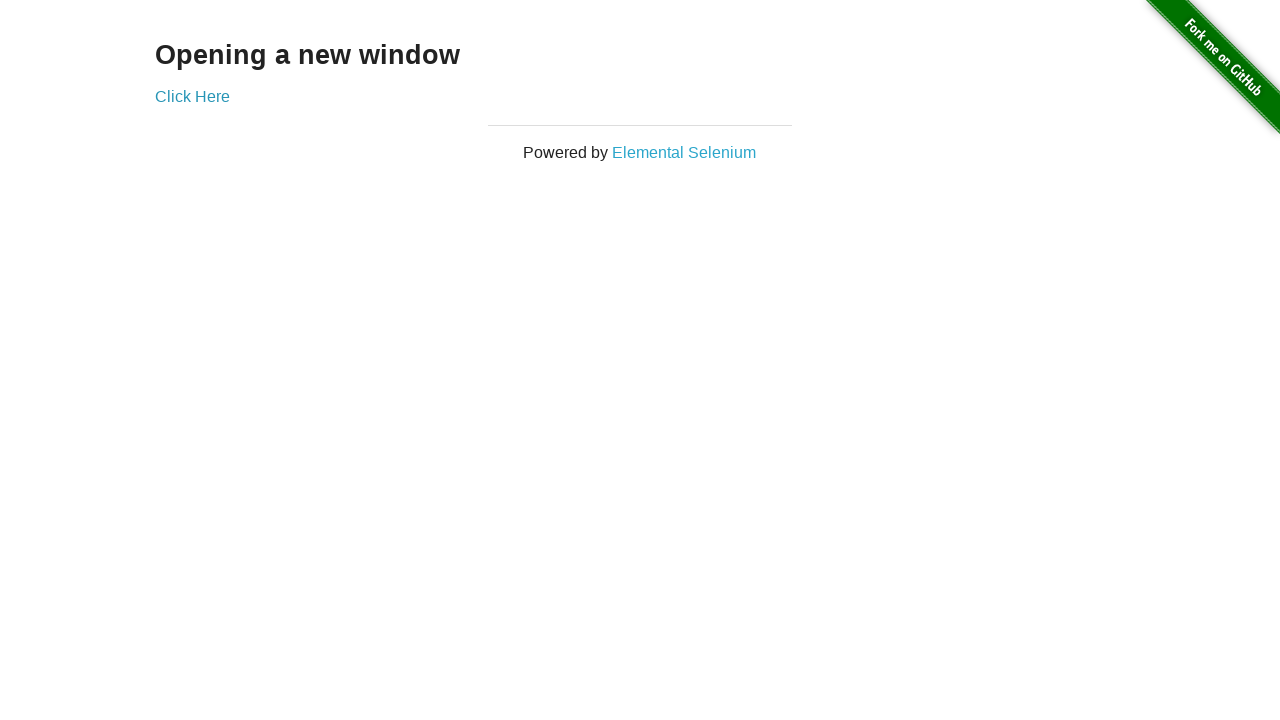

Verified that exactly 2 windows are now open
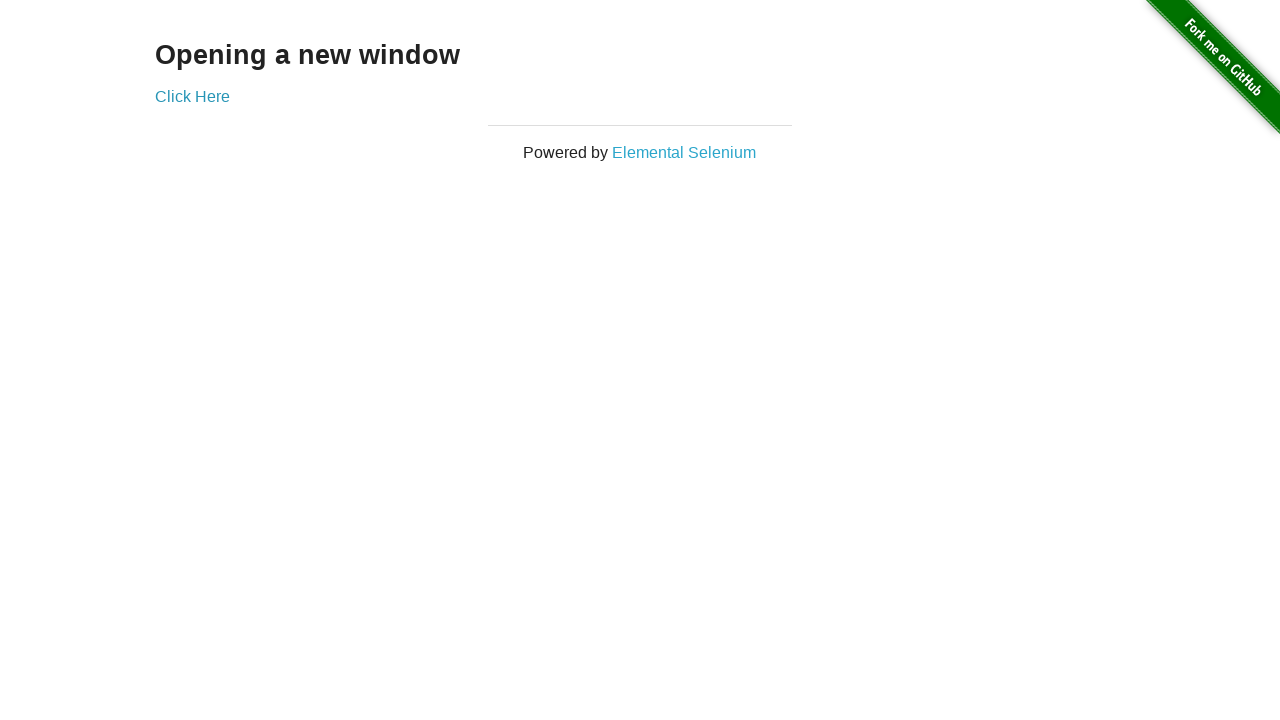

Obtained reference to the new child window
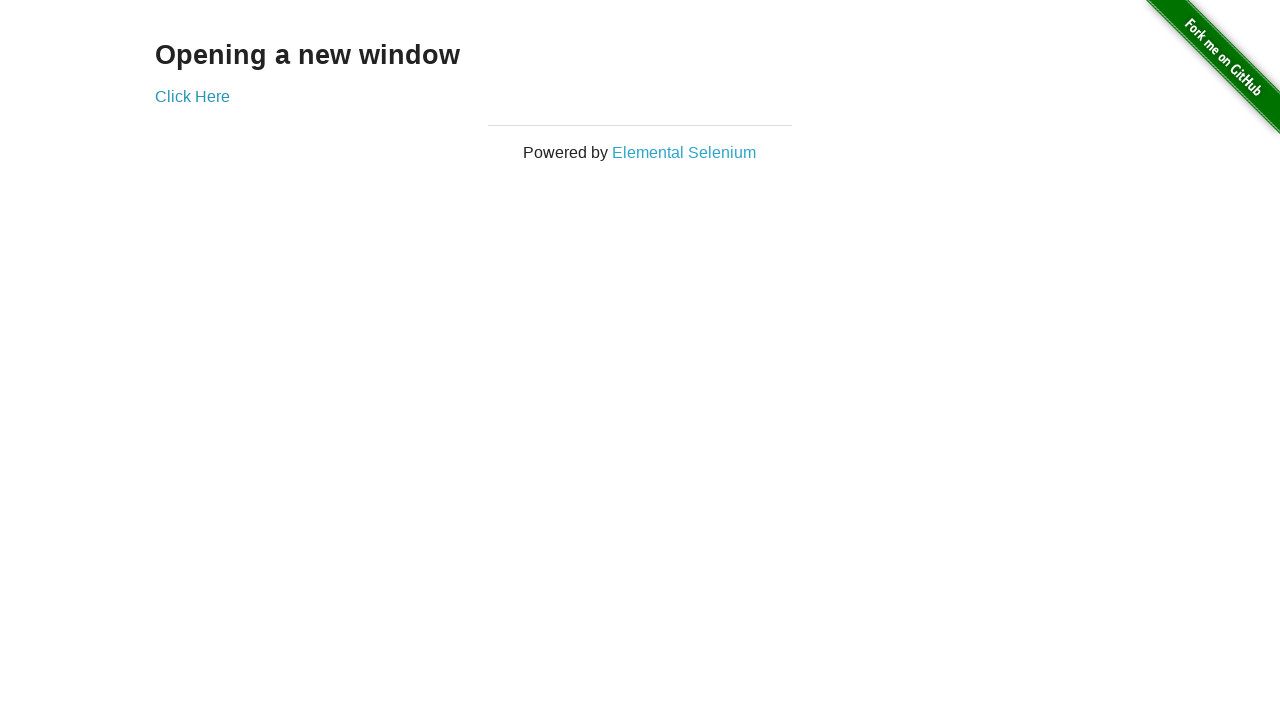

Waited for new window to fully load
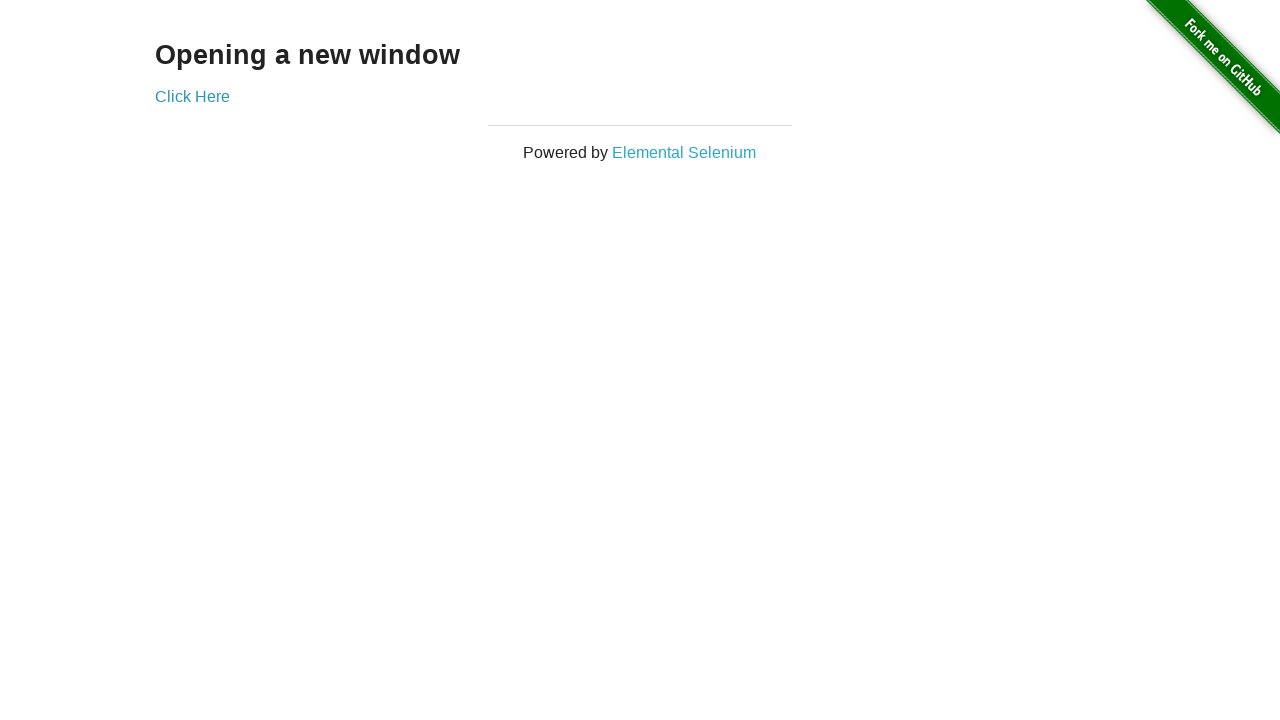

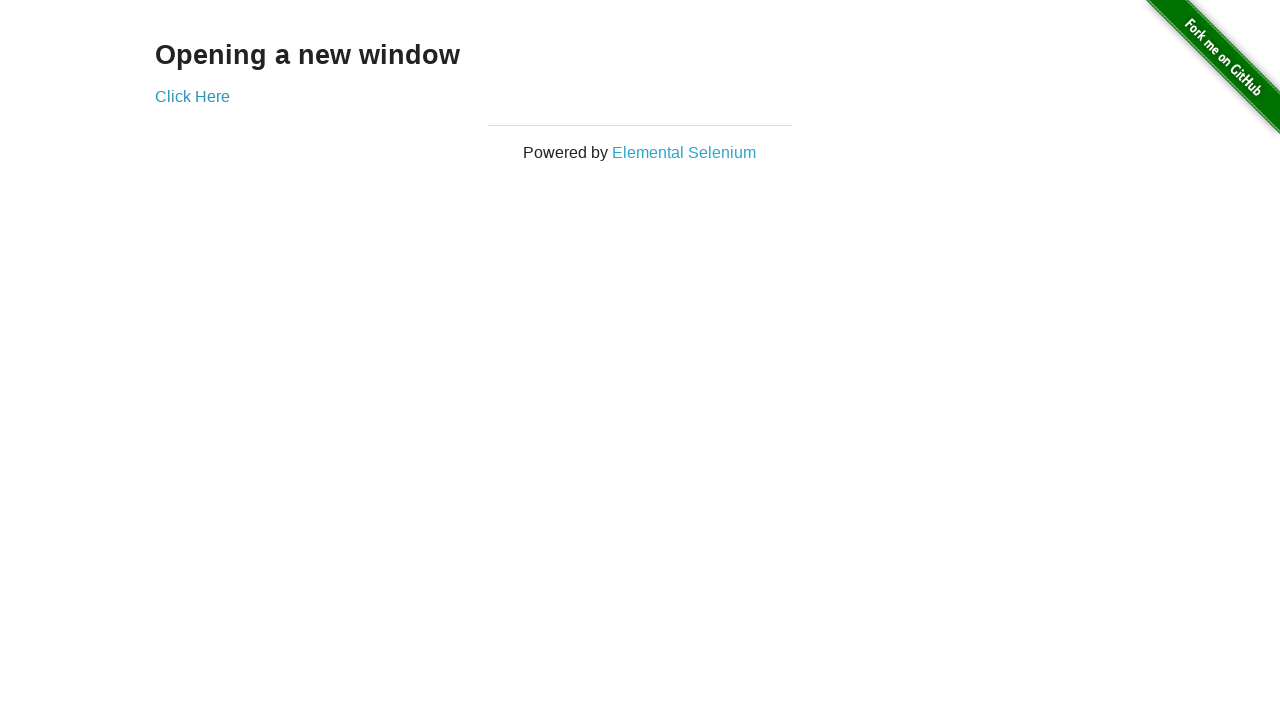